Tests text input functionality by entering text into an input field and clicking a button to update the button's label with the entered text

Starting URL: http://uitestingplayground.com/textinput

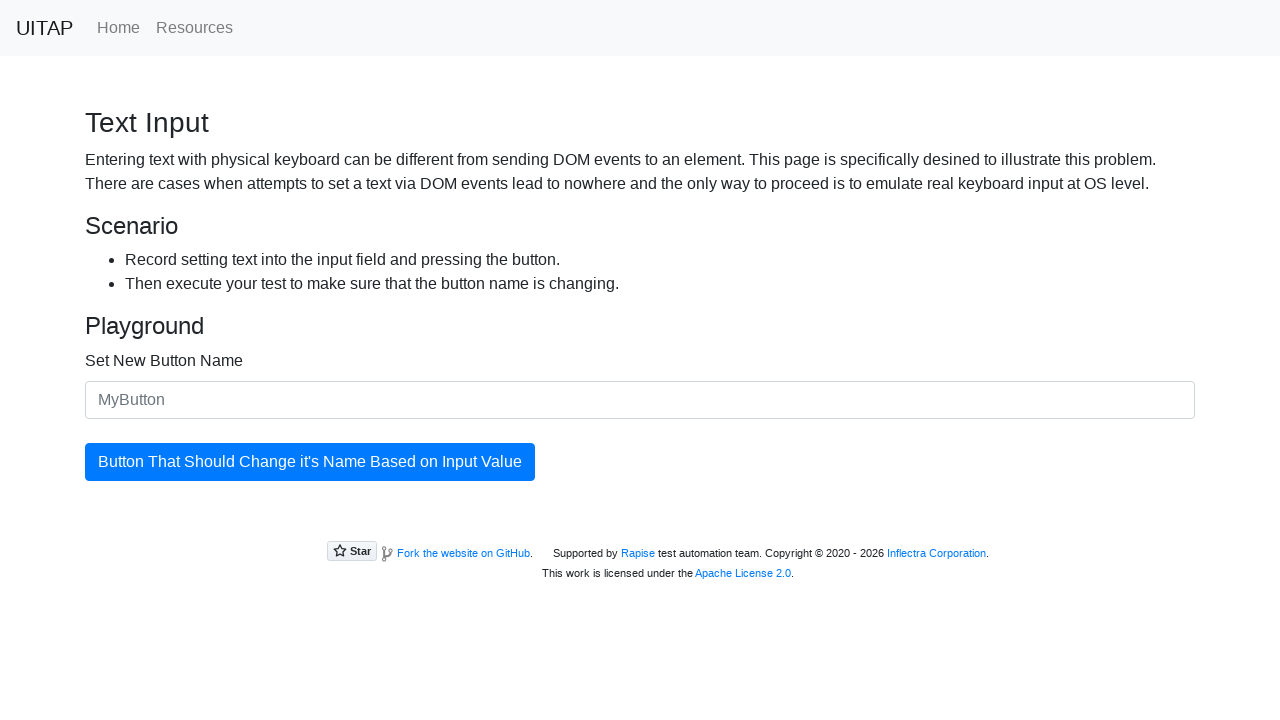

Entered 'Привет' into the text input field on #newButtonName
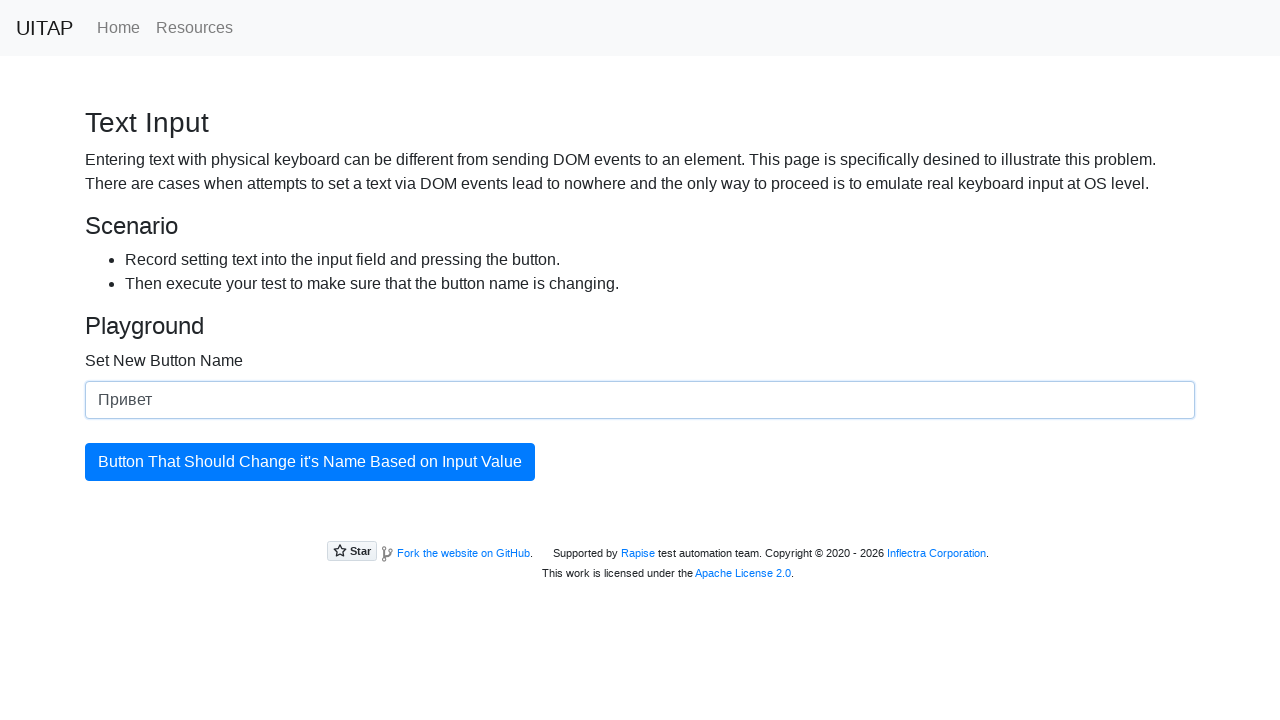

Clicked the button to update its label at (310, 462) on #updatingButton
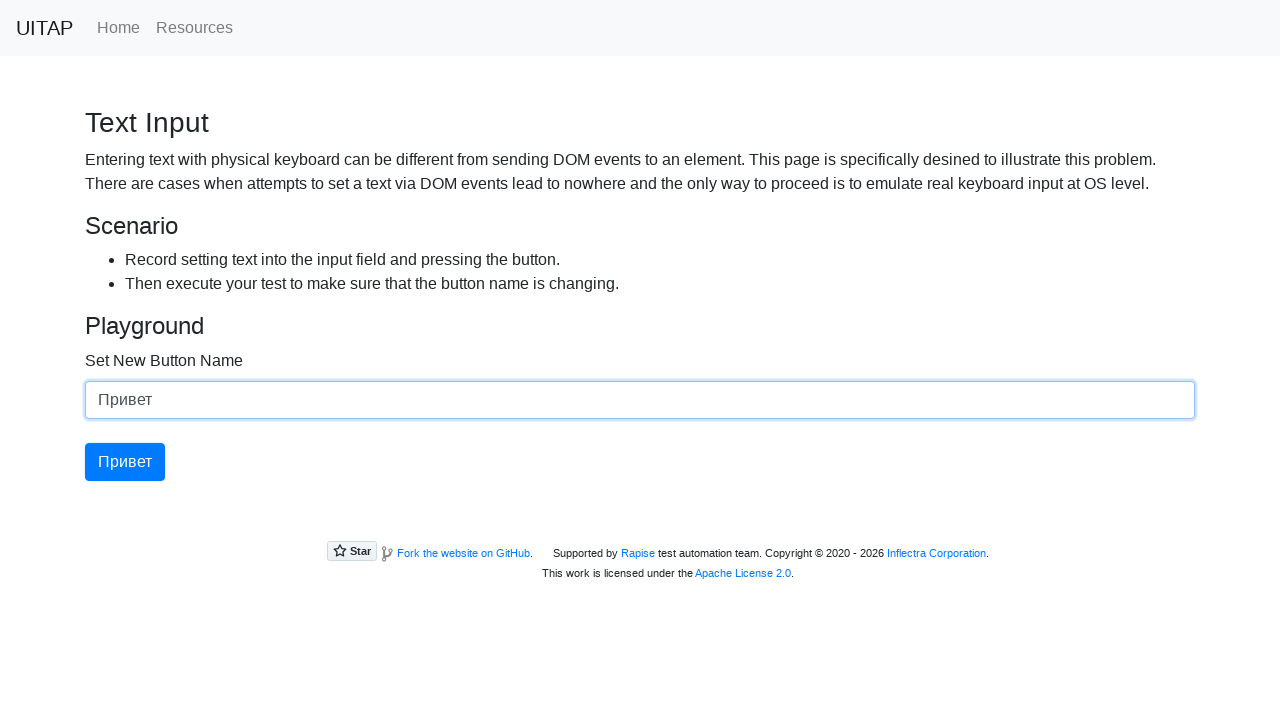

Verified button text changed to 'Привет'
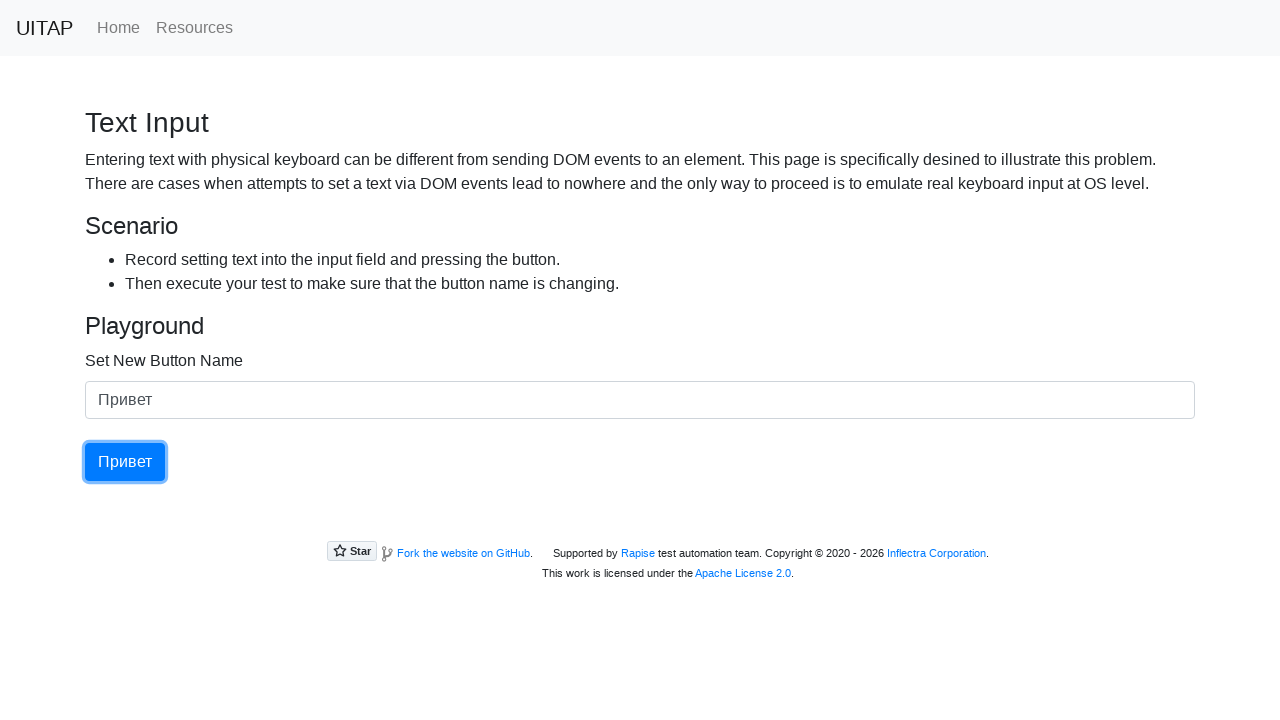

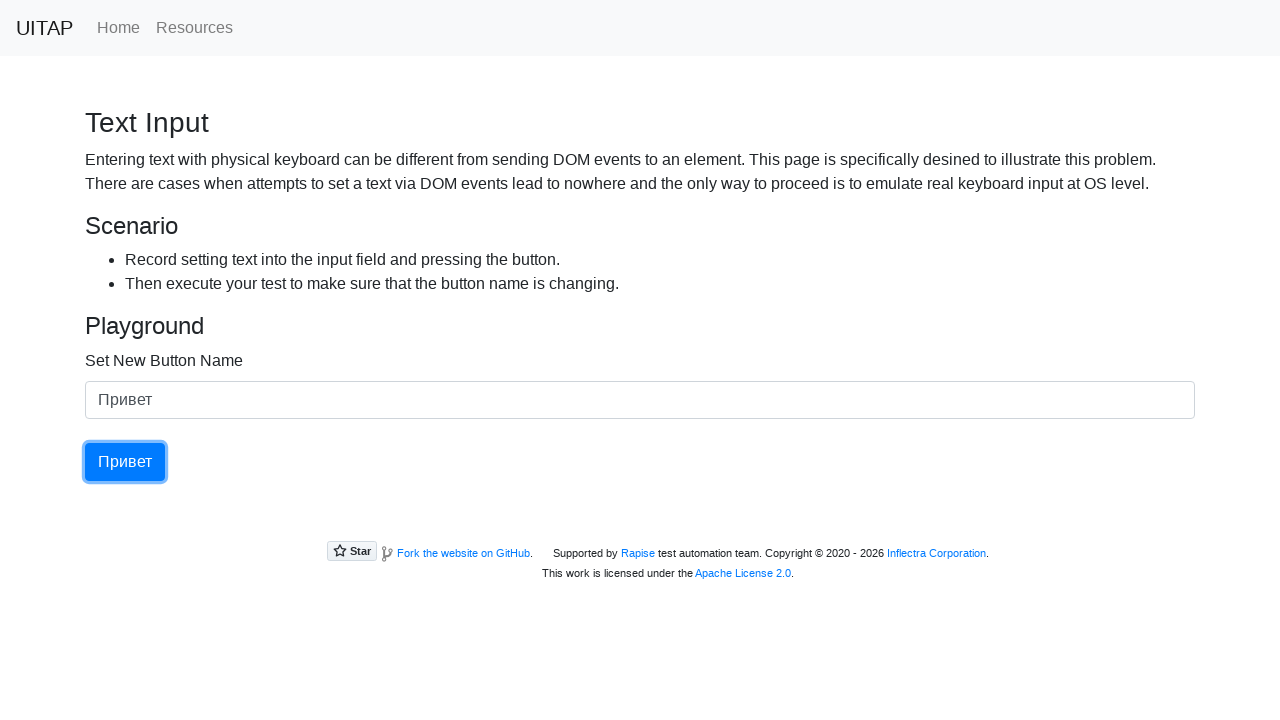